Tests browser prompt alert functionality by clicking a button to open a prompt alert, entering text into the prompt, and accepting the alert.

Starting URL: https://training-support.net/webelements/alerts

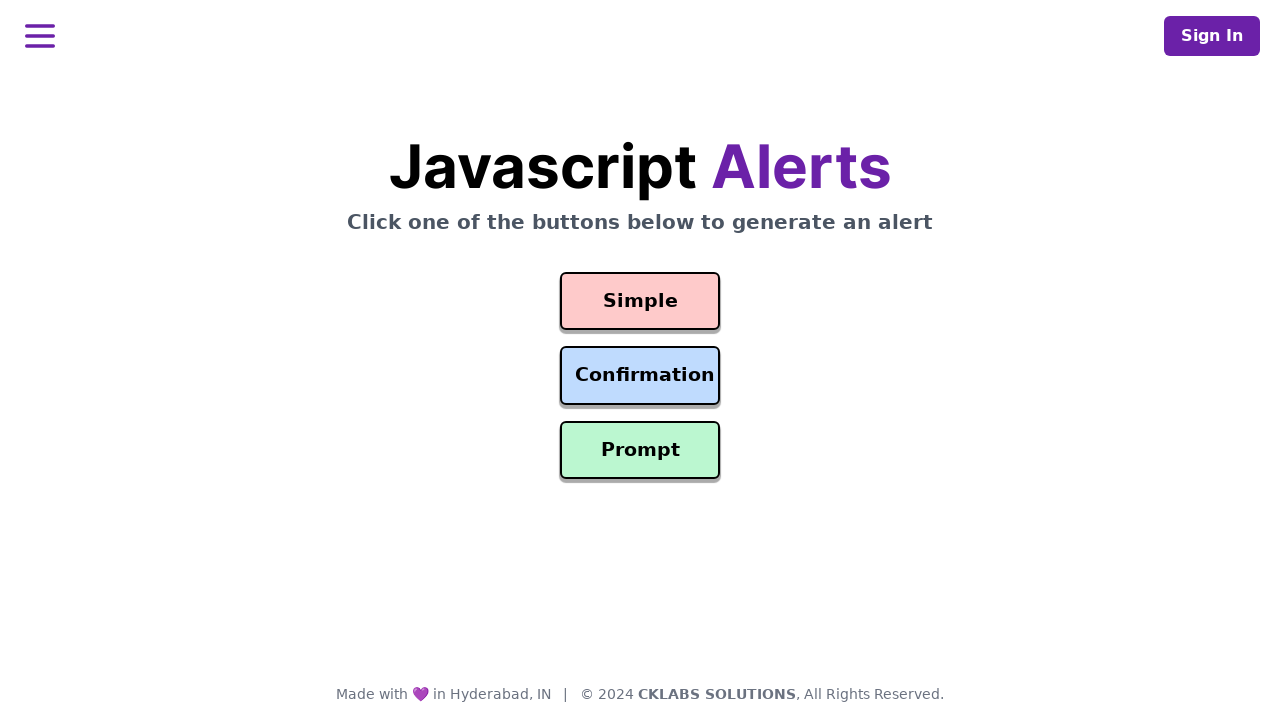

Clicked prompt alert button at (640, 450) on #prompt
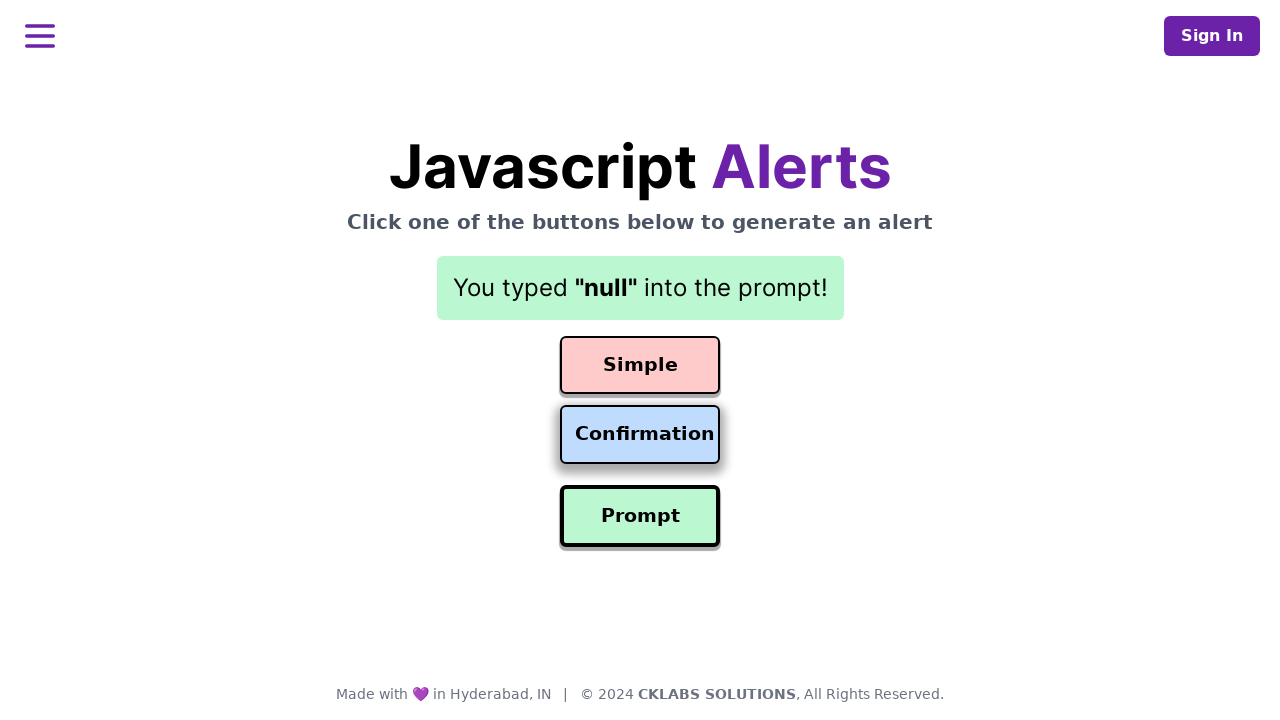

Set up dialog handler to accept prompt with text 'Awesome!'
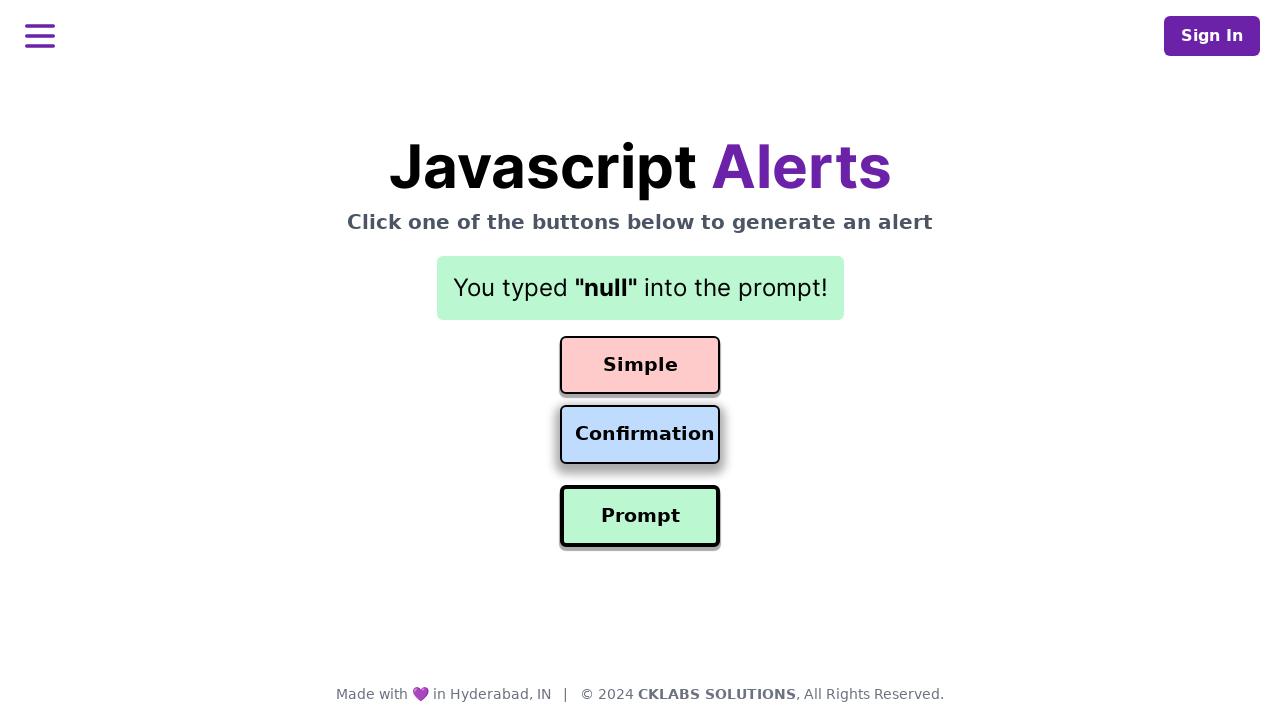

Clicked prompt alert button again to trigger dialog with handler at (640, 516) on #prompt
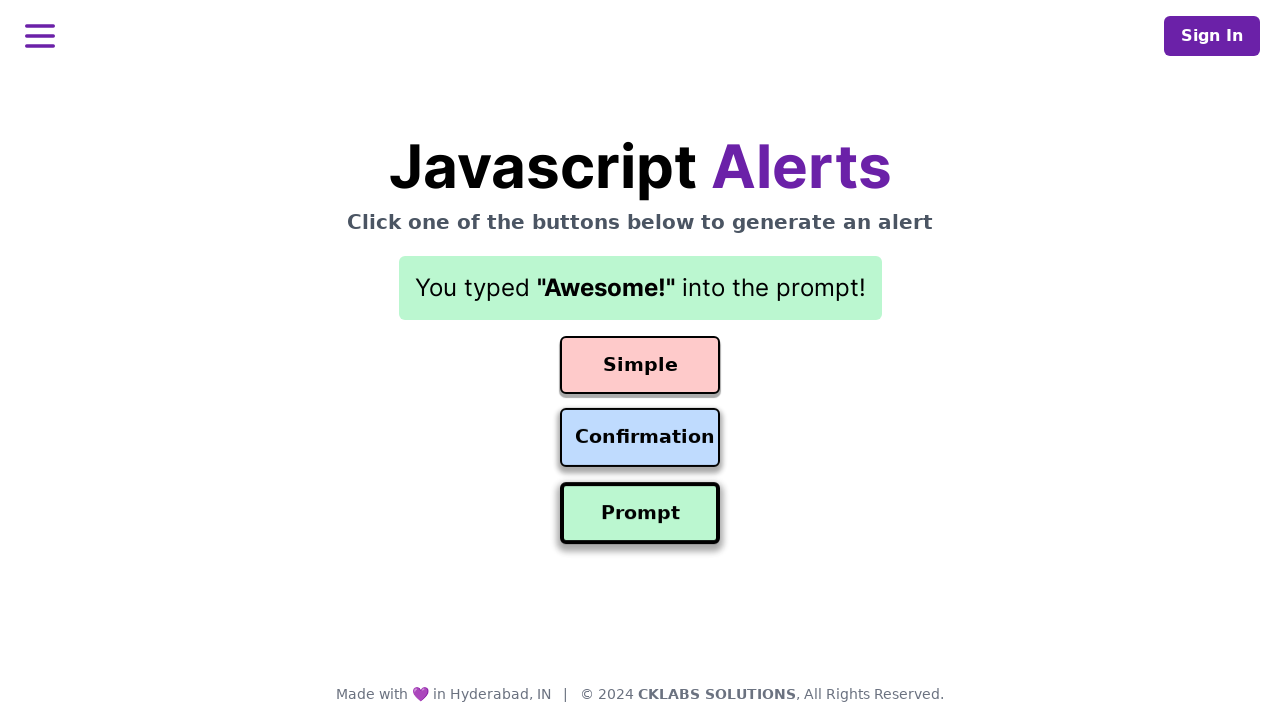

Waited for result element to be displayed
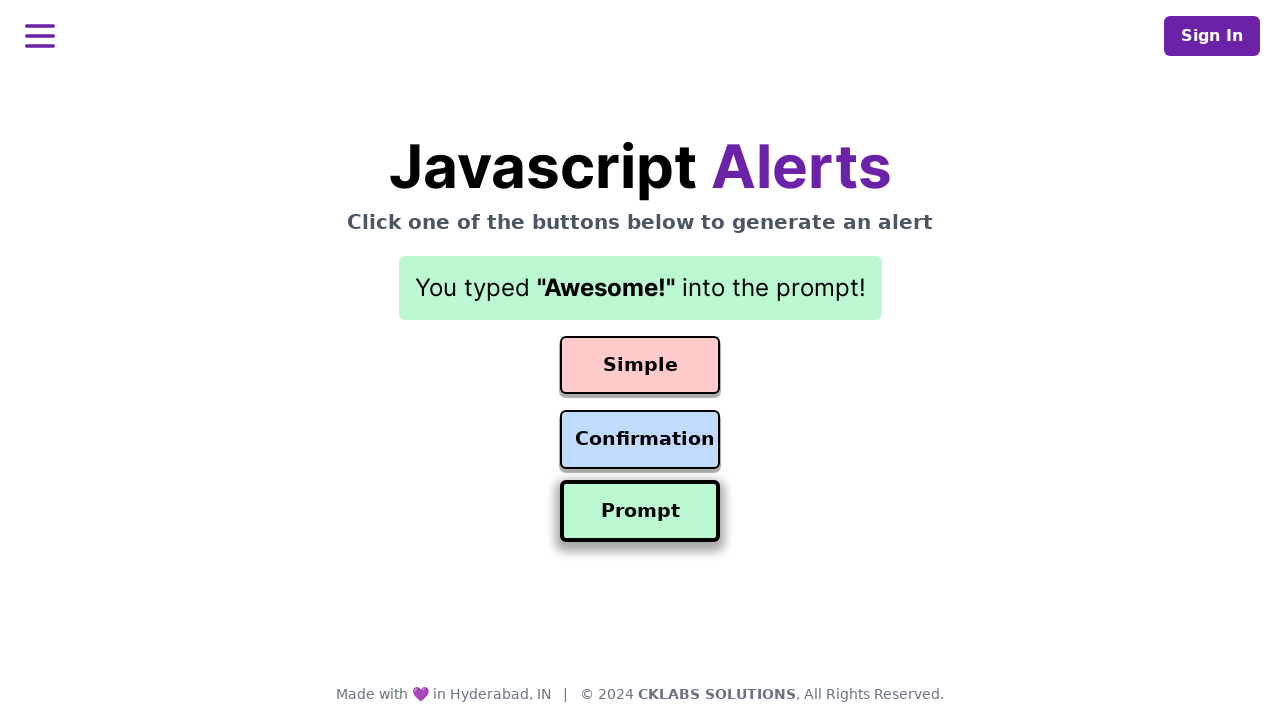

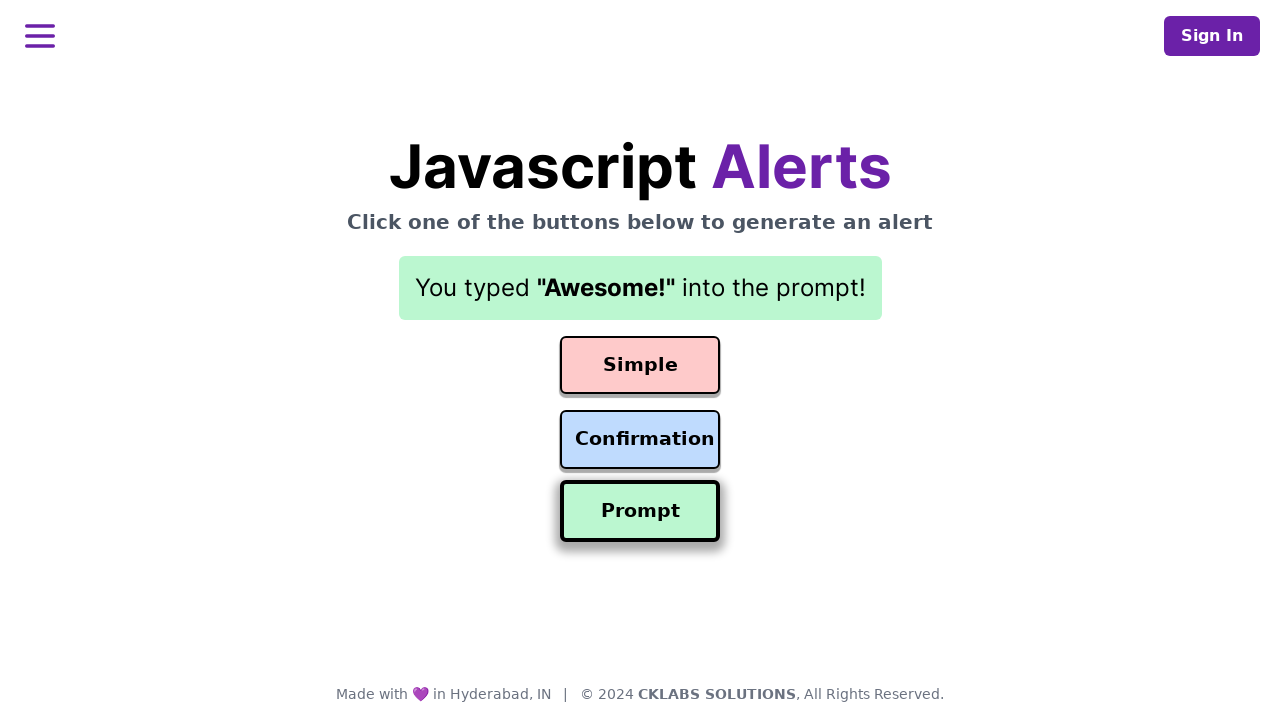